Tests form interactions including typing in an input field, selecting a radio button, and checking a checkbox on a practice automation site

Starting URL: https://testautomationpractice.blogspot.com/

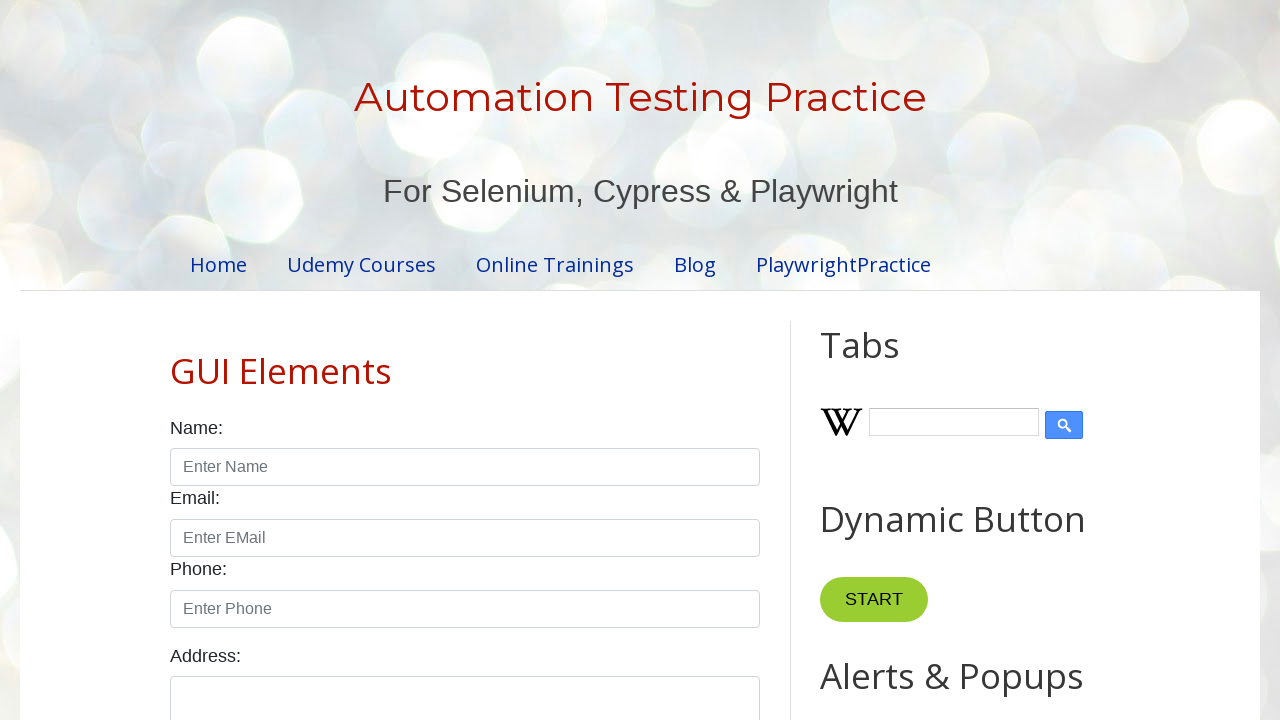

Typed 'Playwright Test' into the name input field on internal:attr=[placeholder="Enter Name"i]
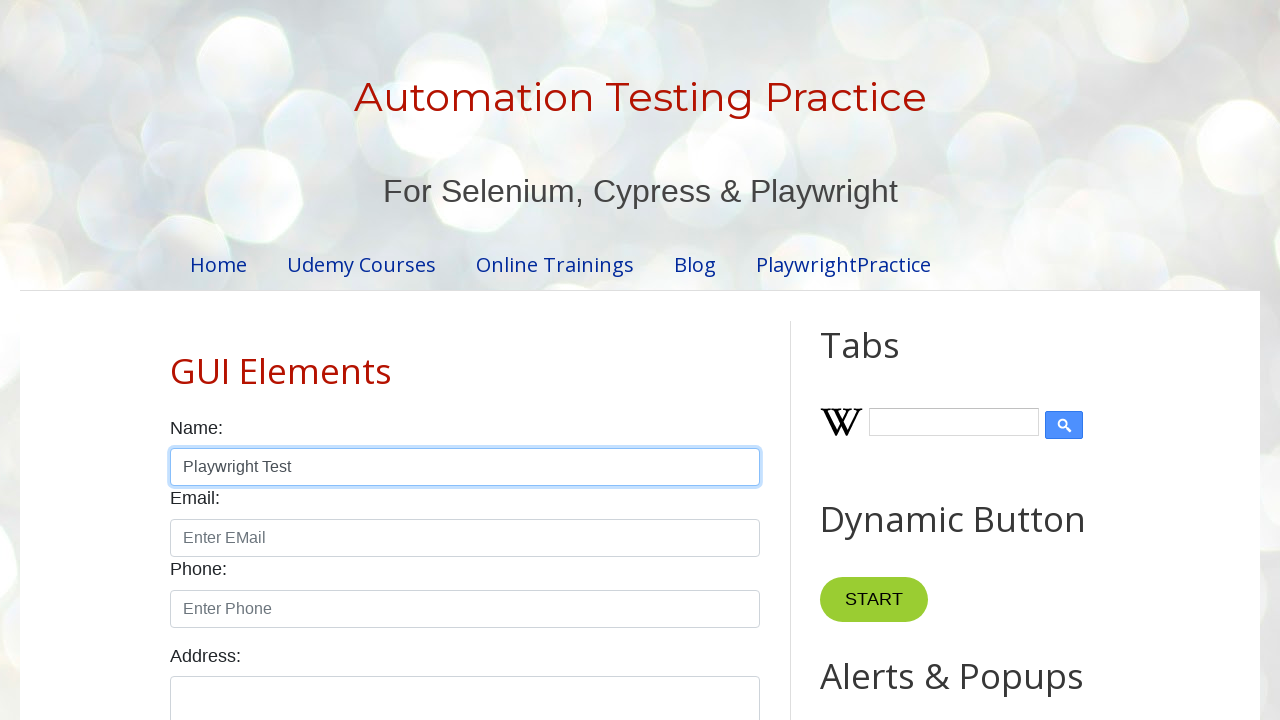

Selected the Male radio button at (176, 360) on internal:role=radio[name="Male"s]
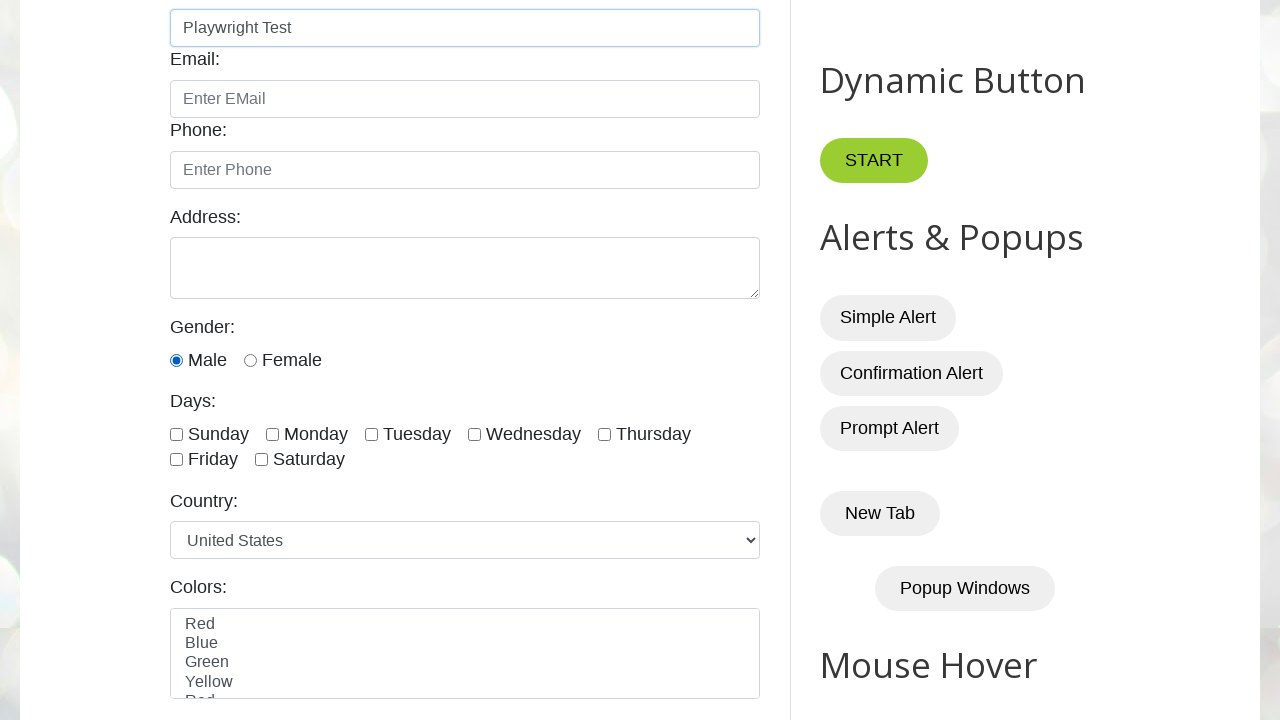

Checked the Sunday checkbox at (218, 434) on internal:text="Sunday"s
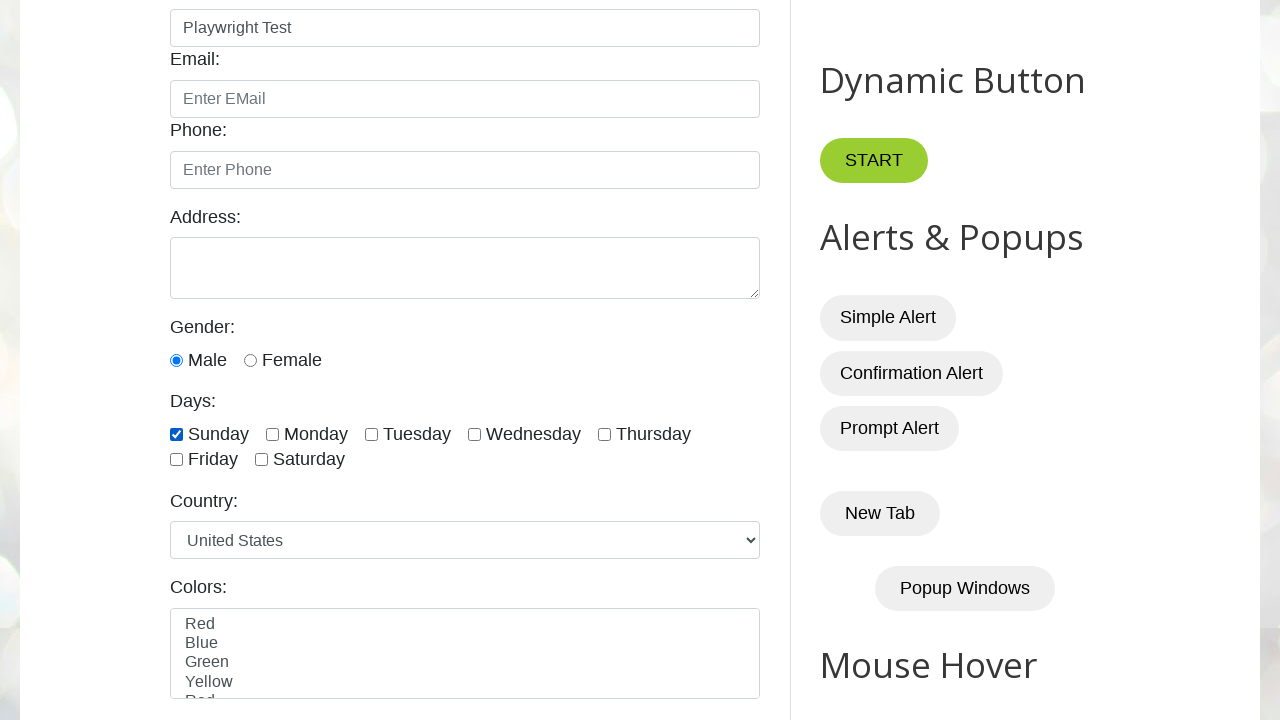

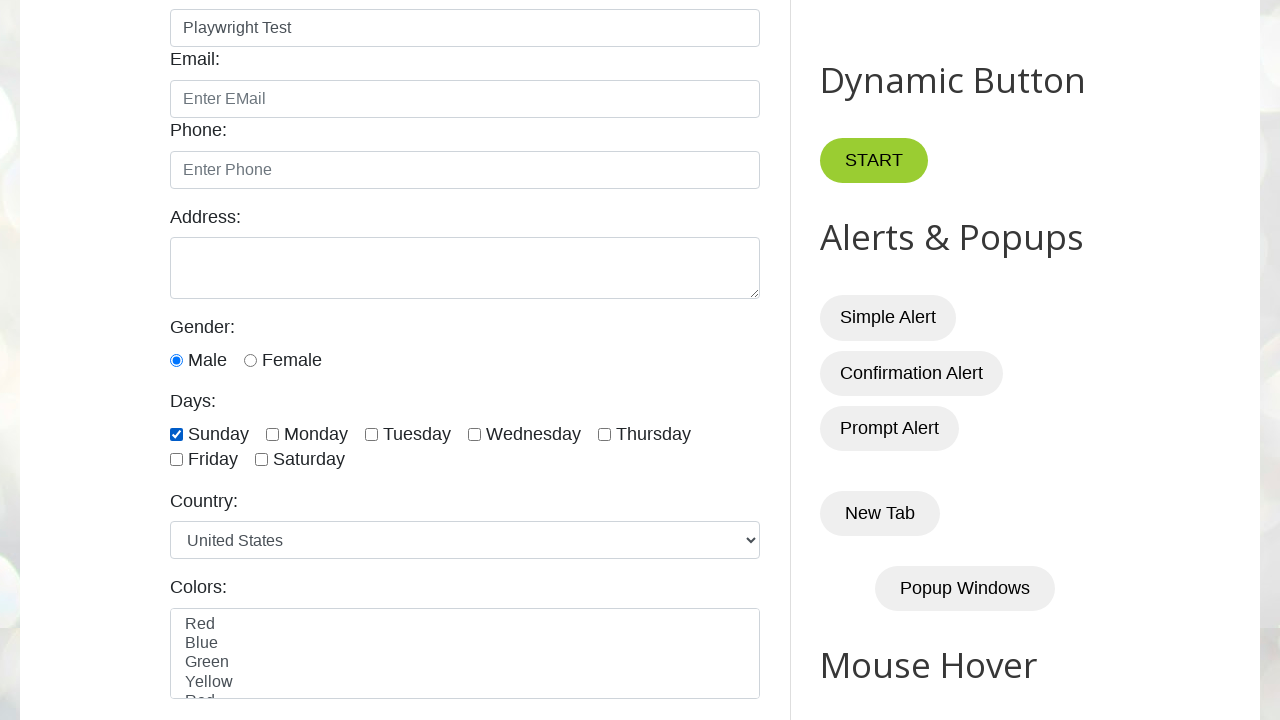